Sets the browser viewport to a specific size and navigates to the practice page

Starting URL: https://practice.cydeo.com/

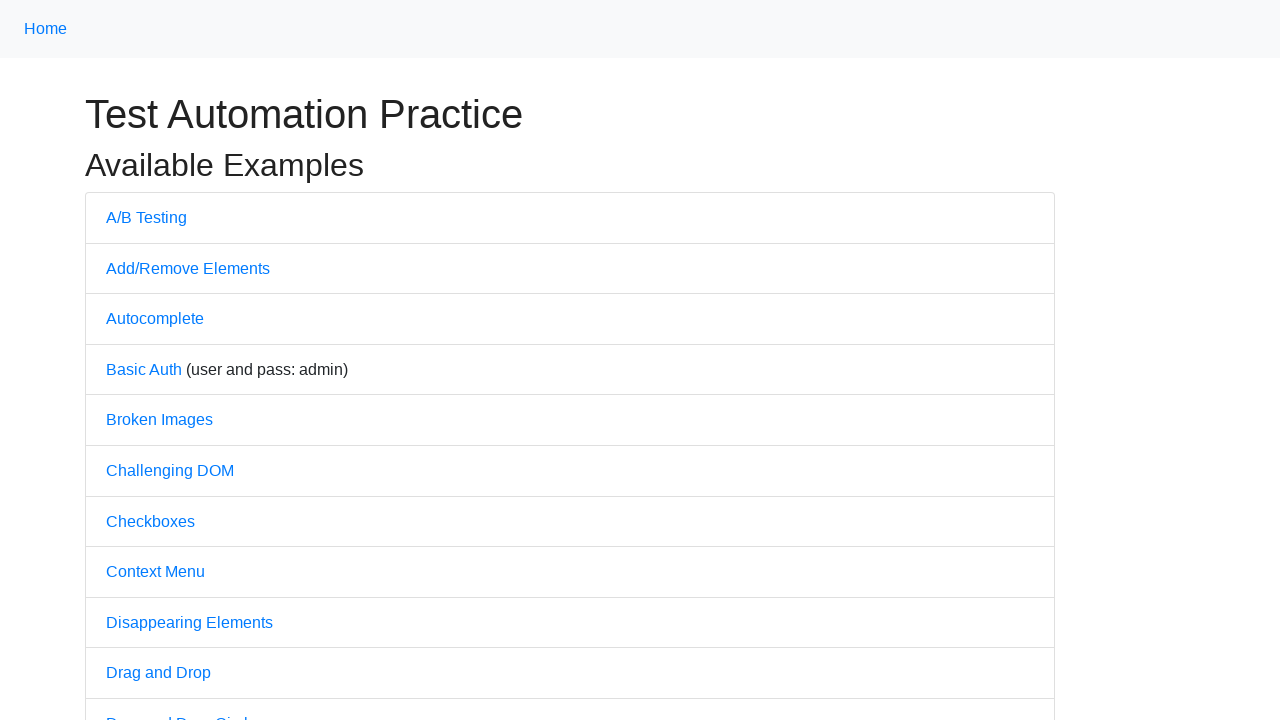

Set browser viewport to 1850x1080
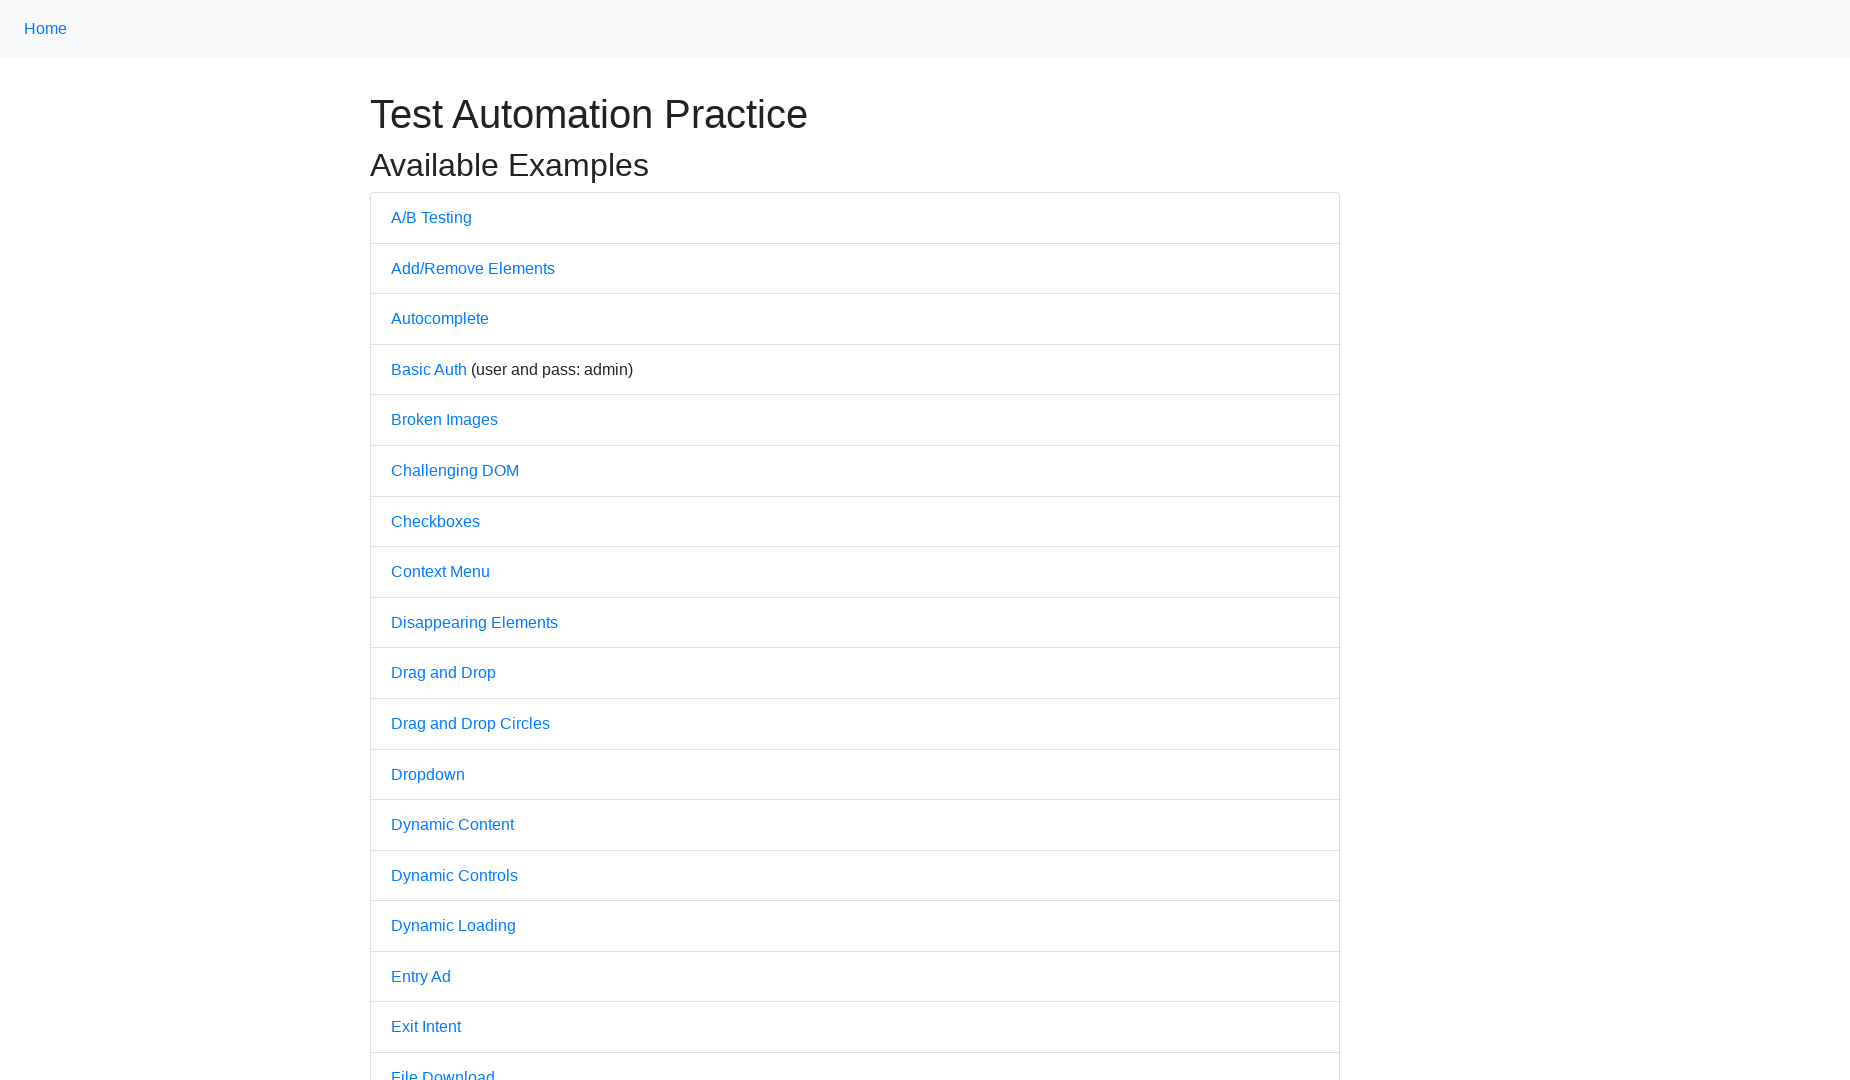

Page body loaded and visible
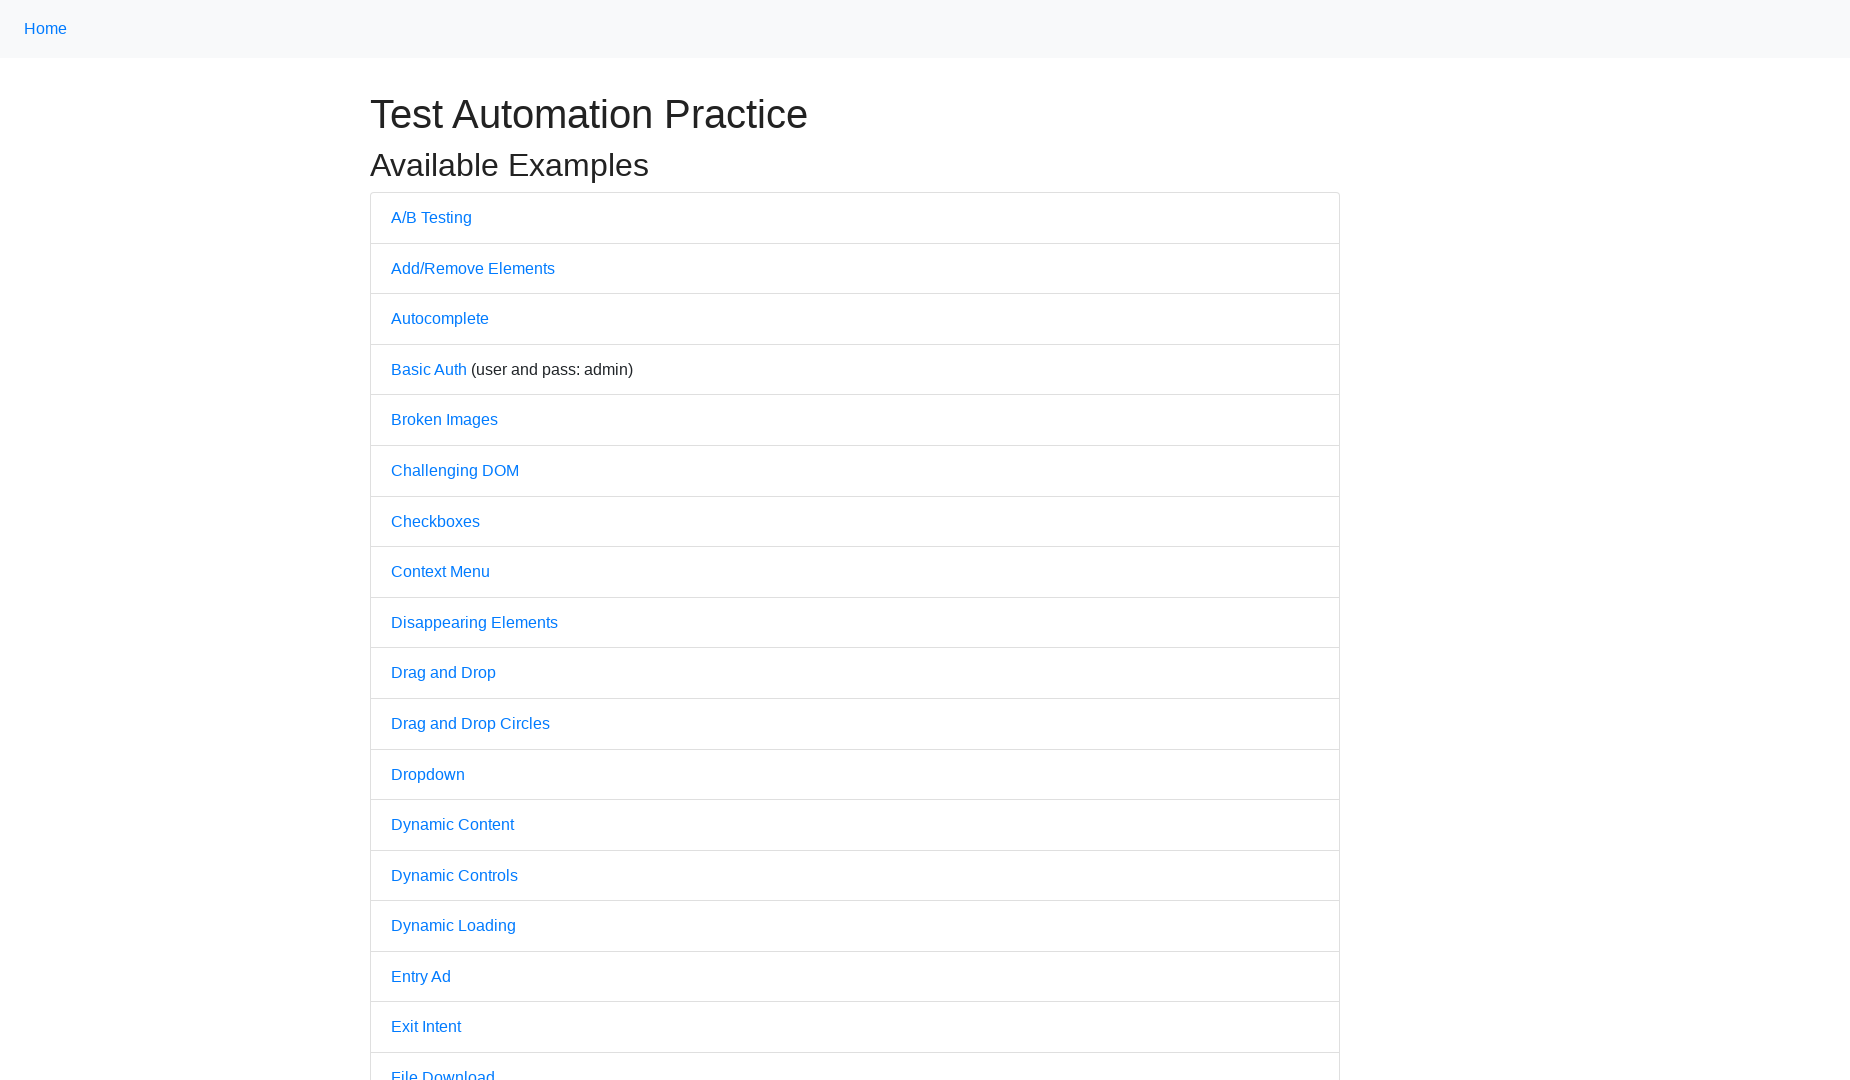

Navigated to practice page at https://practice.cydeo.com/
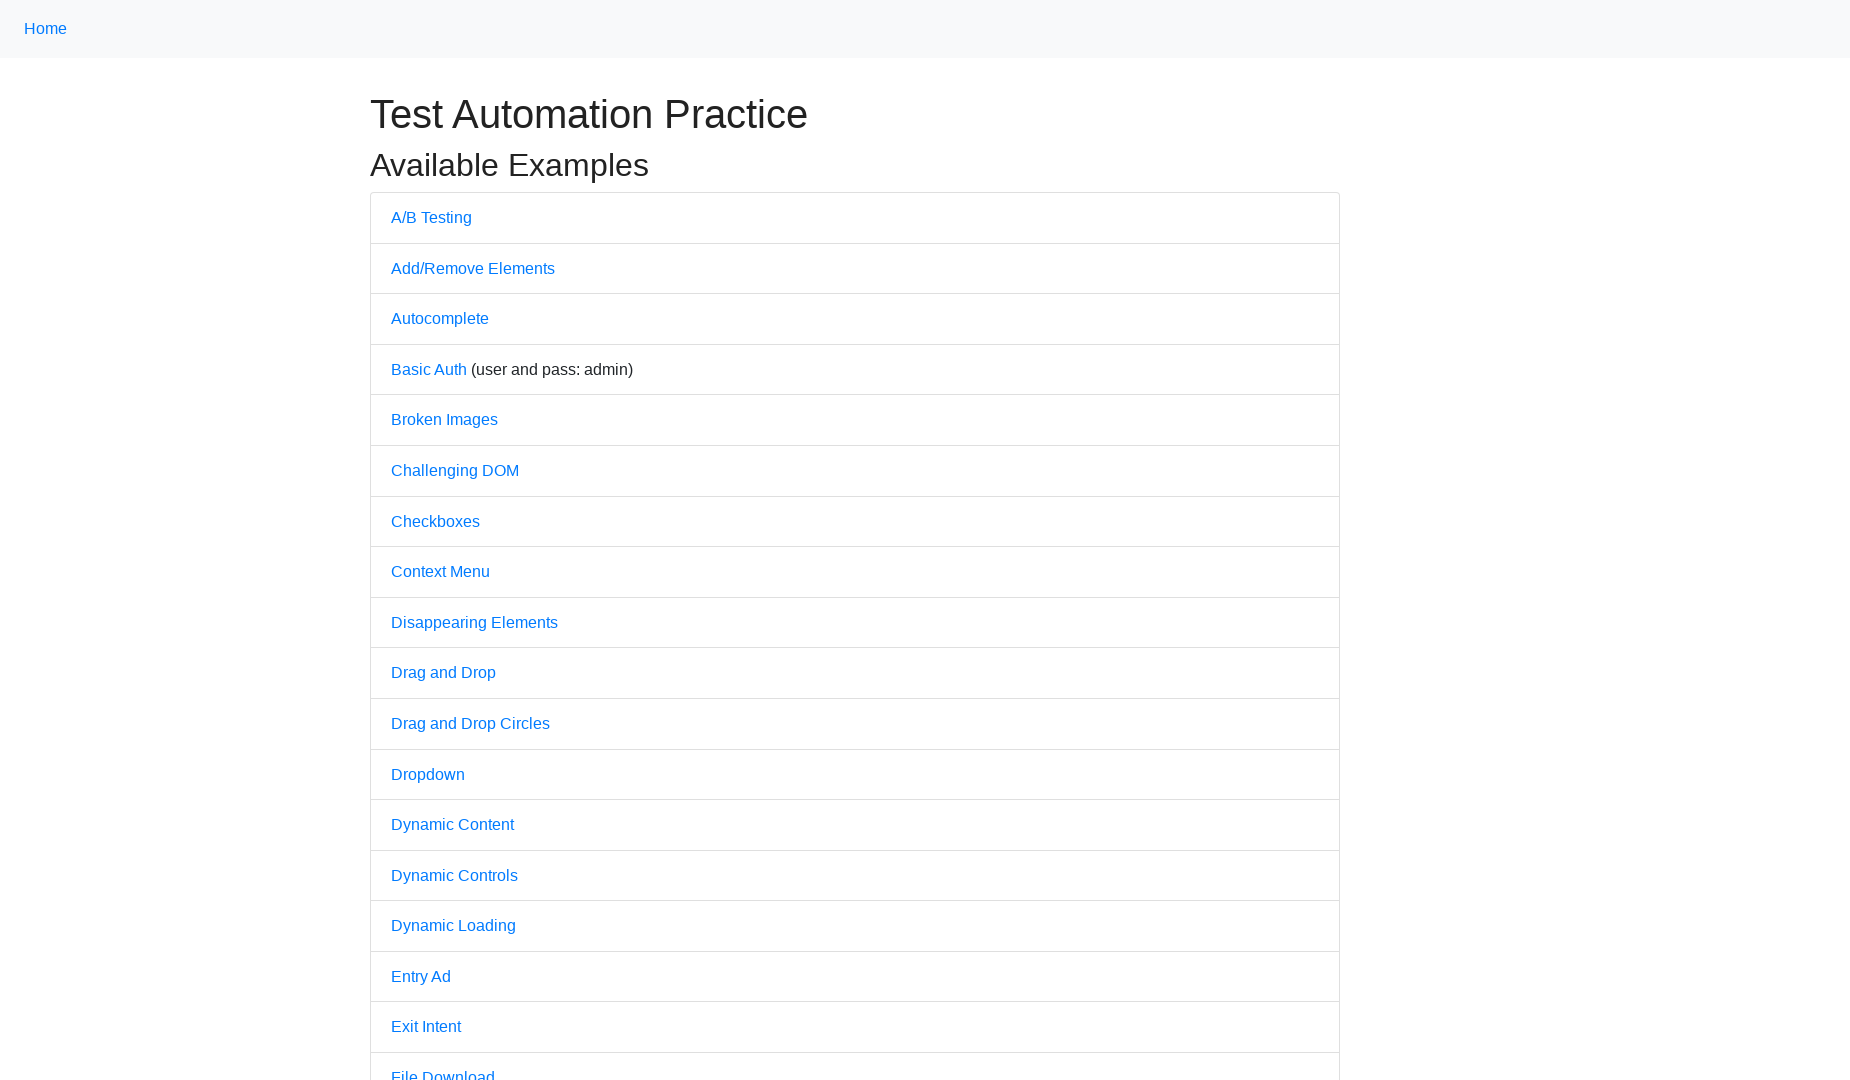

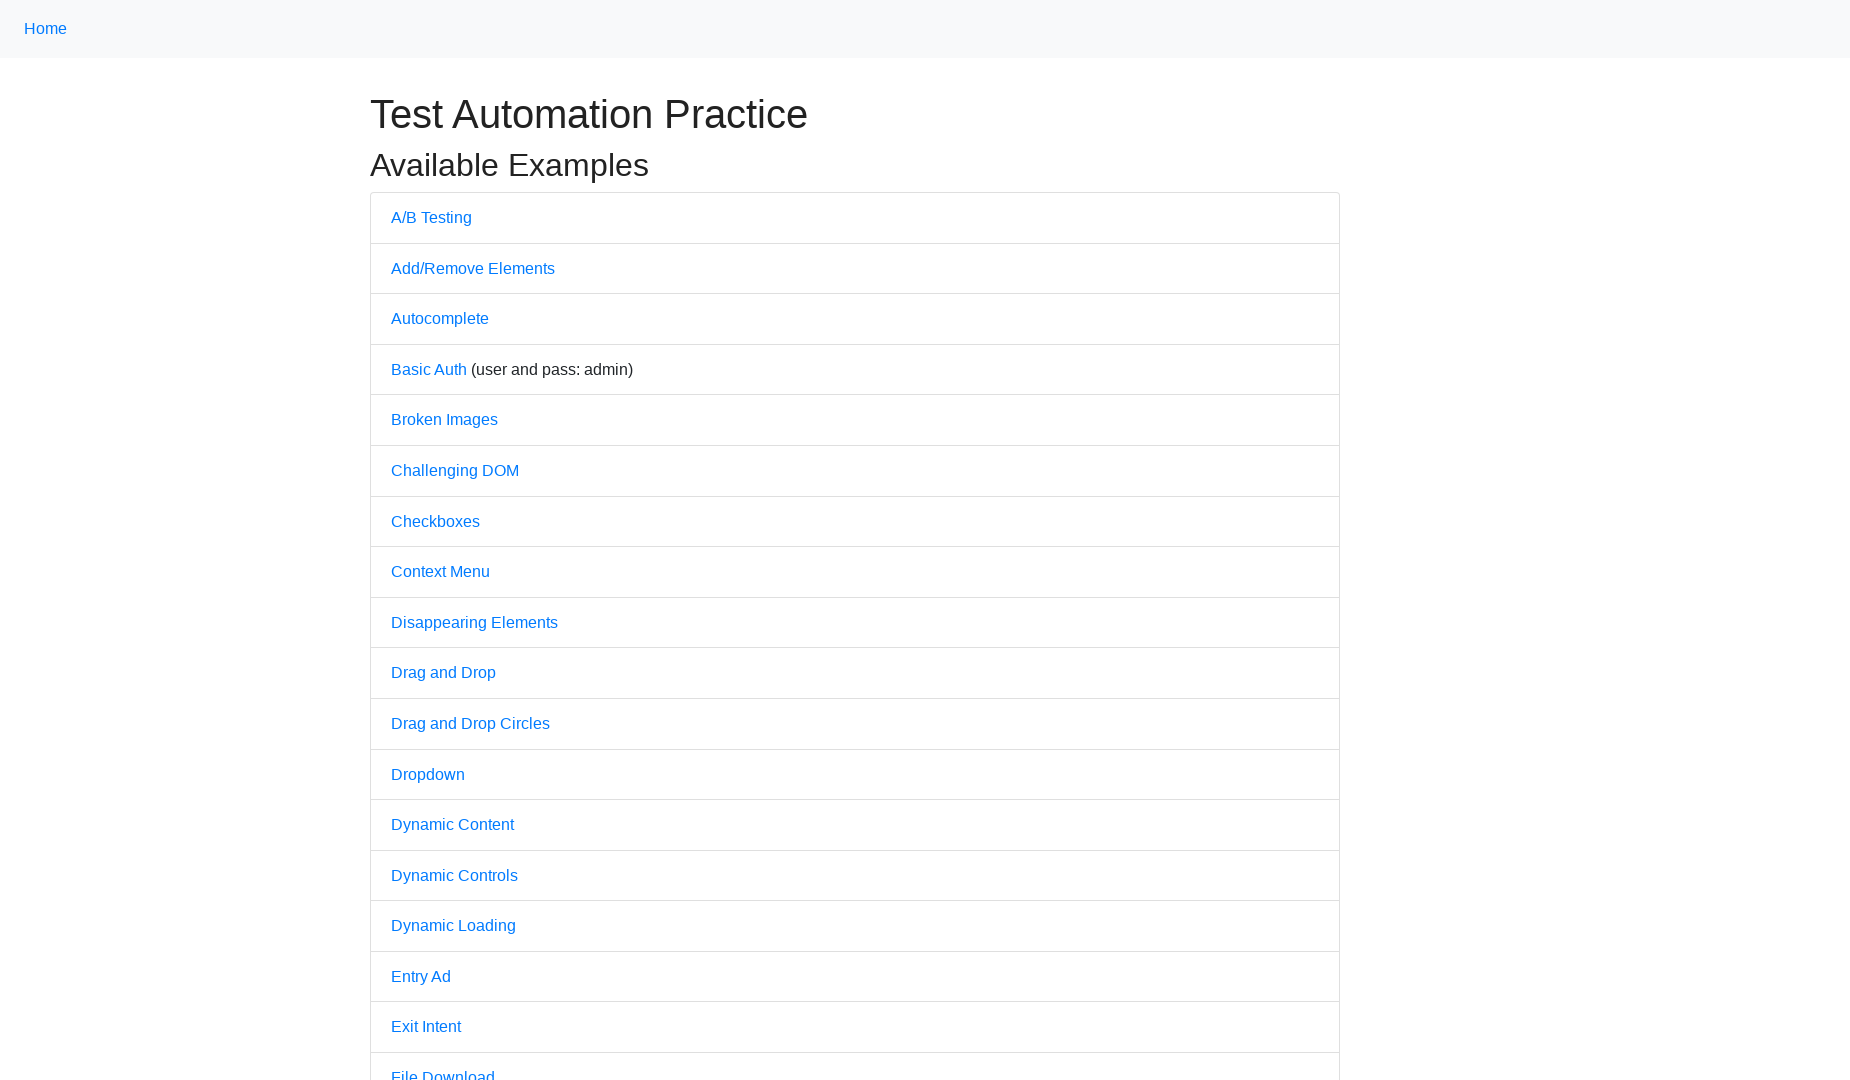